Fills username and password fields in a practice form and submits it

Starting URL: https://oscarvalerio.github.io/seleniumExercises/practice1.html

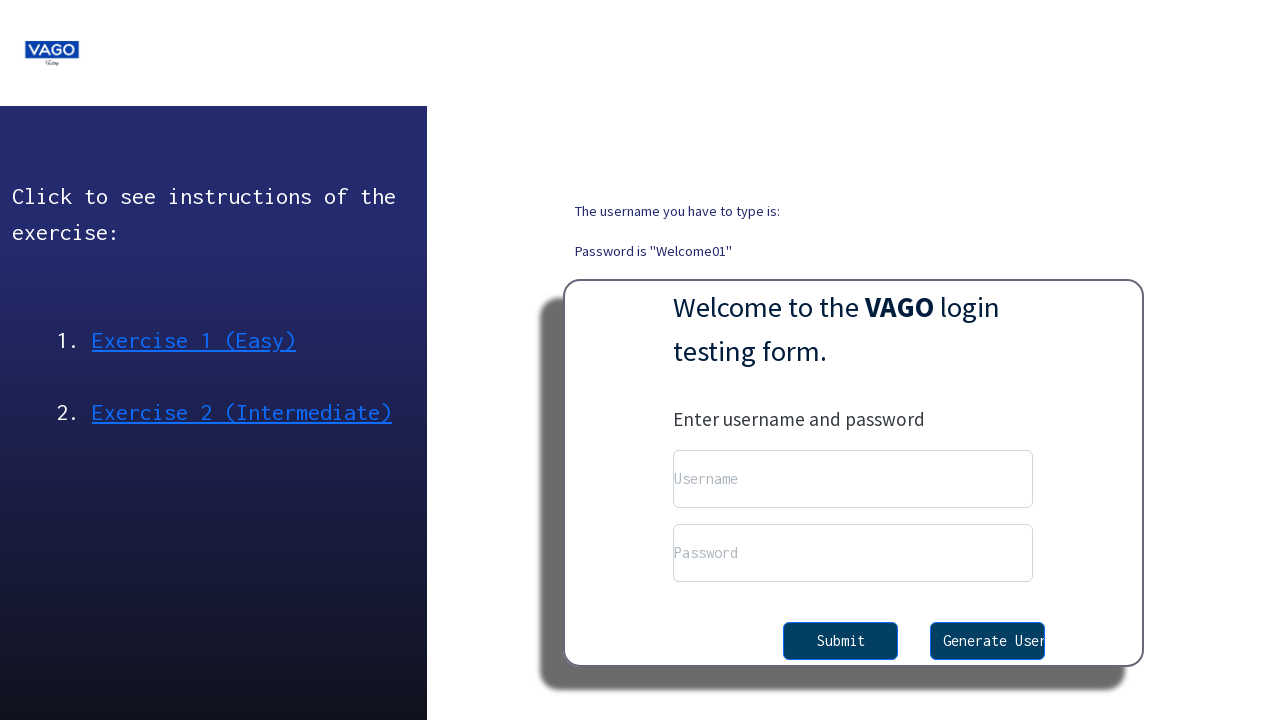

Filled username field with 'myUsername' on #userField
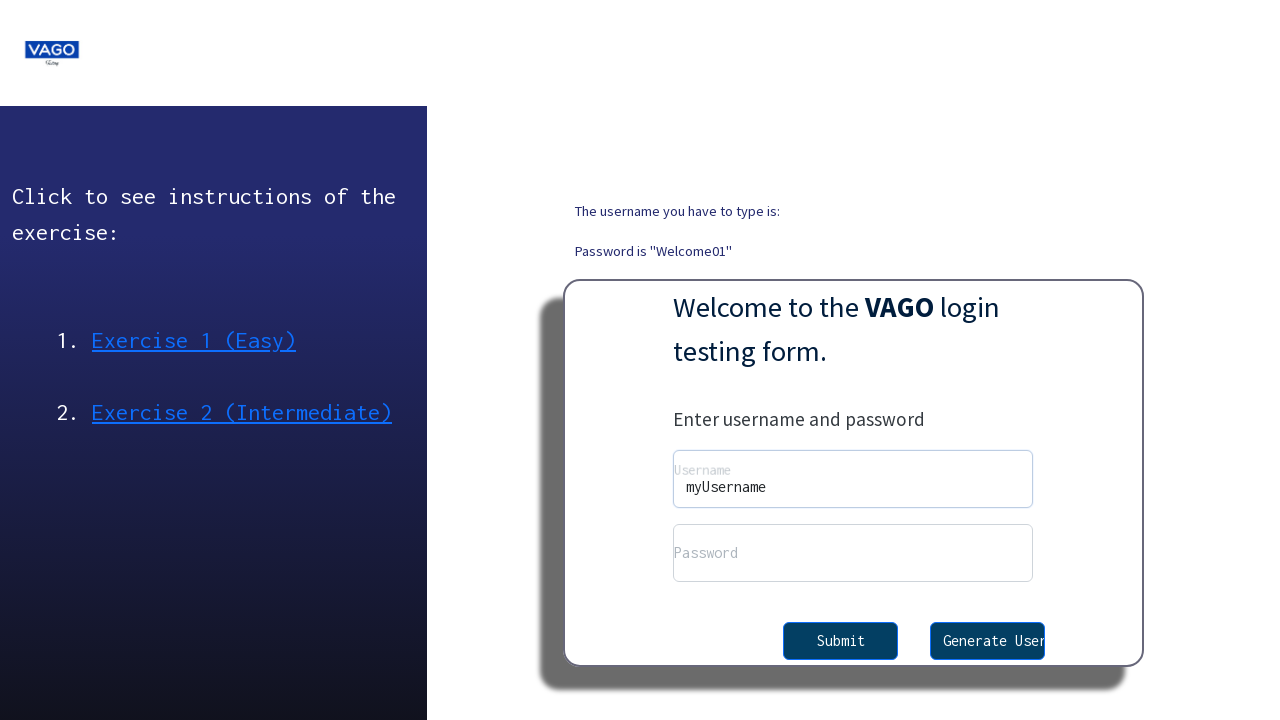

Filled password field with 'myPassword' on #passwordField
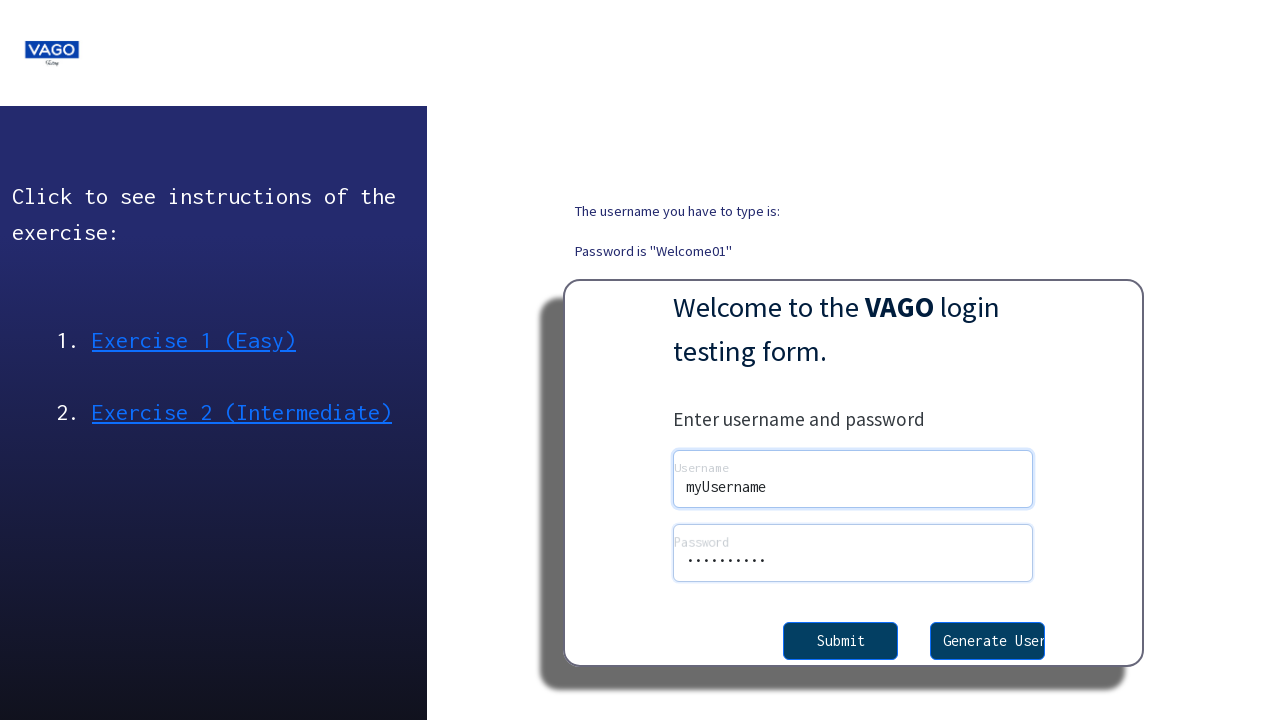

Clicked submit button to submit the practice form at (841, 641) on [name='buttonToSubmit']
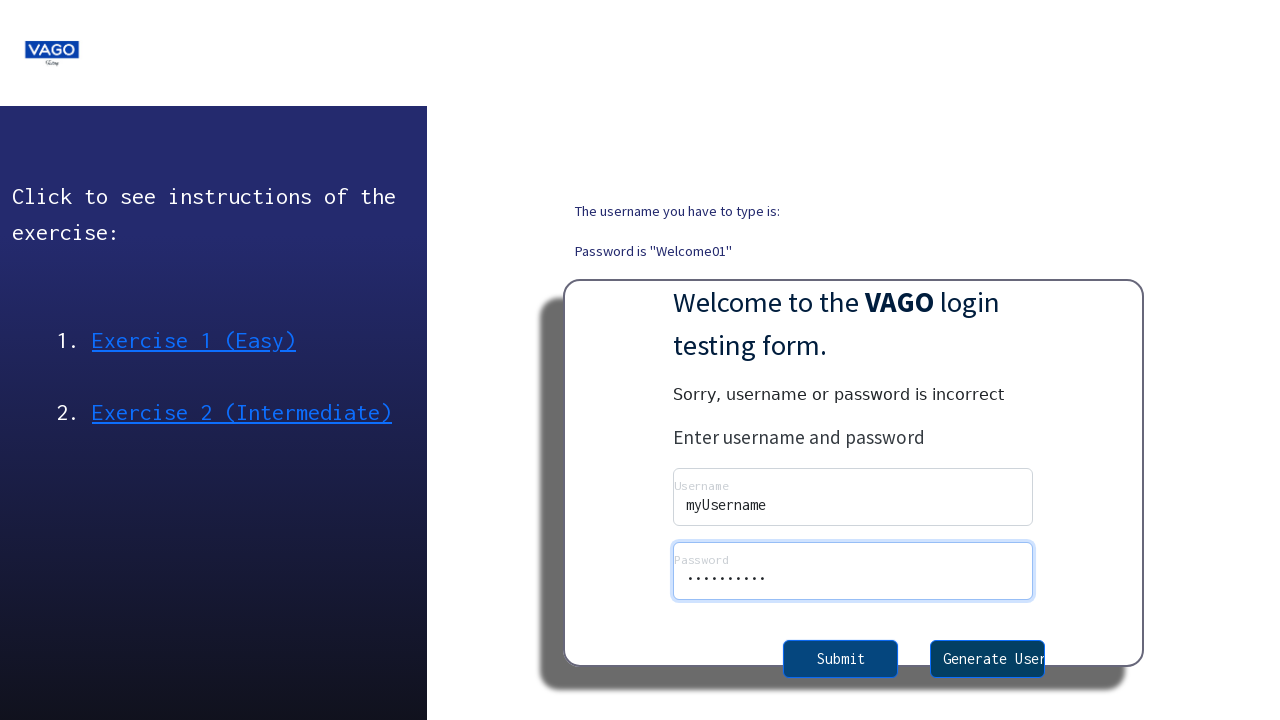

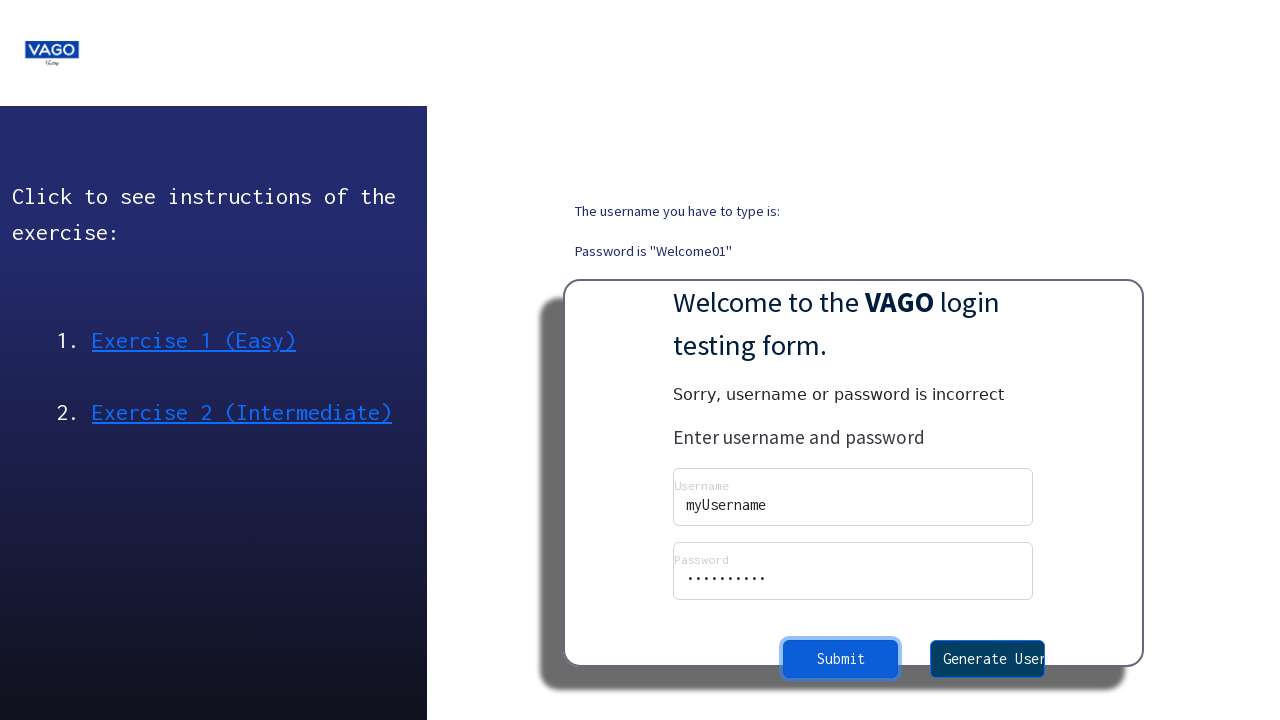